Tests the autocomplete functionality by typing in the input field

Starting URL: https://jqueryui.com

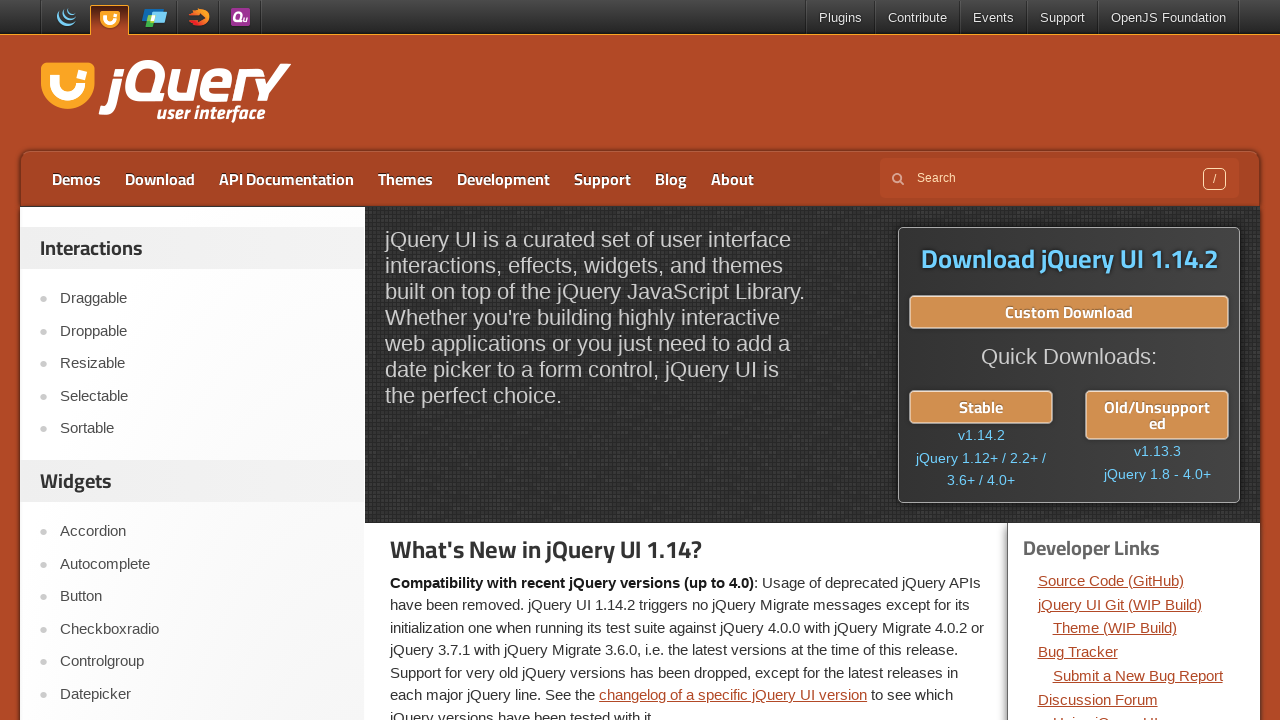

Clicked on Autocomplete link at (202, 564) on text=Autocomplete
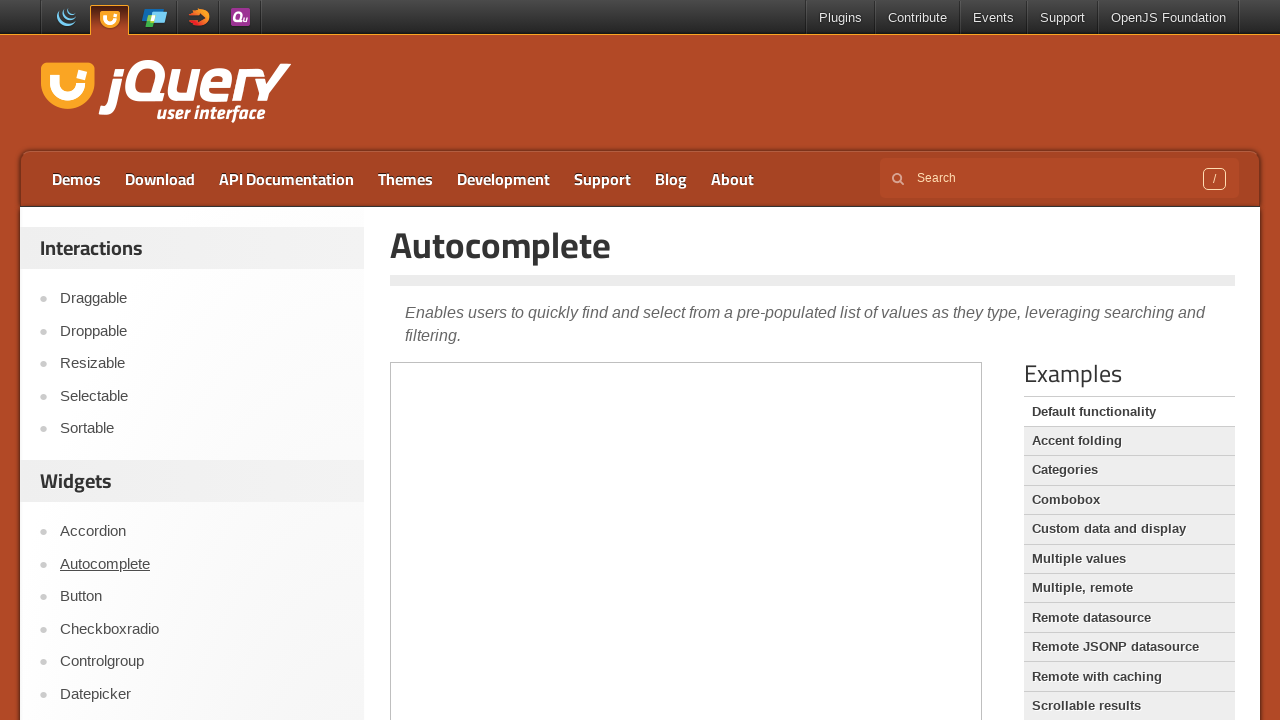

Located demo iframe
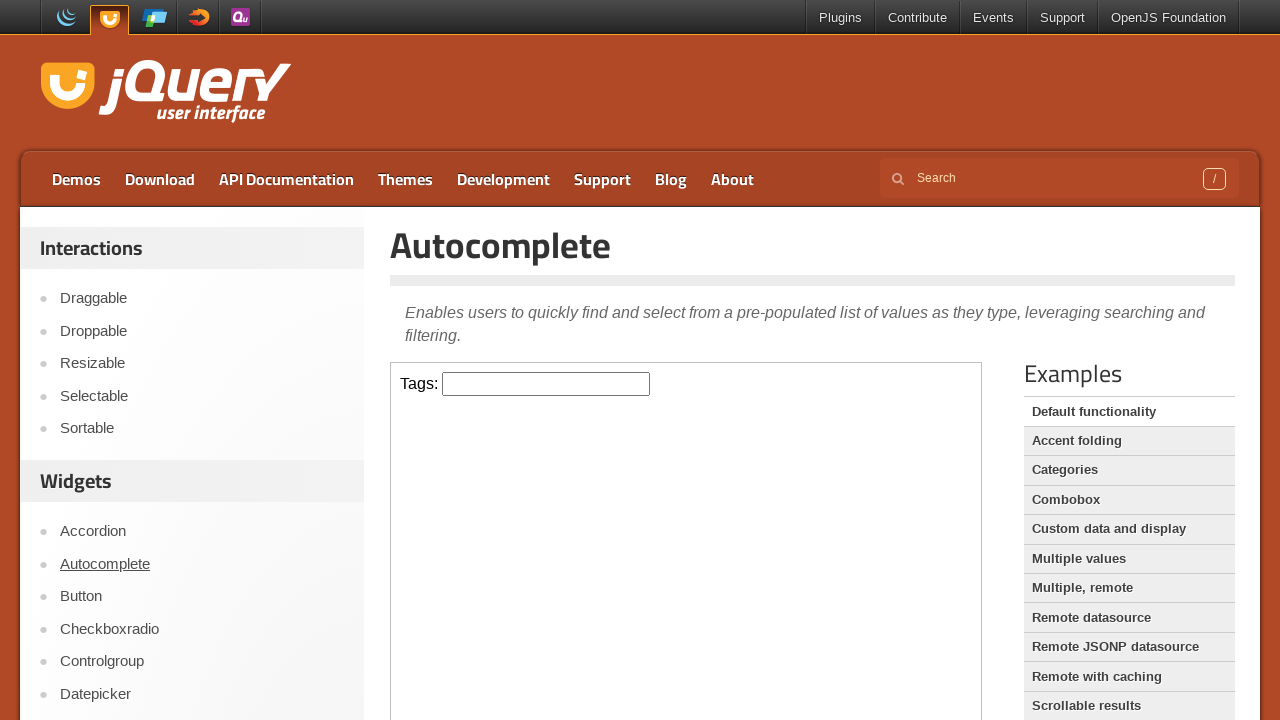

Typed 'Ap' in the autocomplete input field on .demo-frame >> internal:control=enter-frame >> #tags
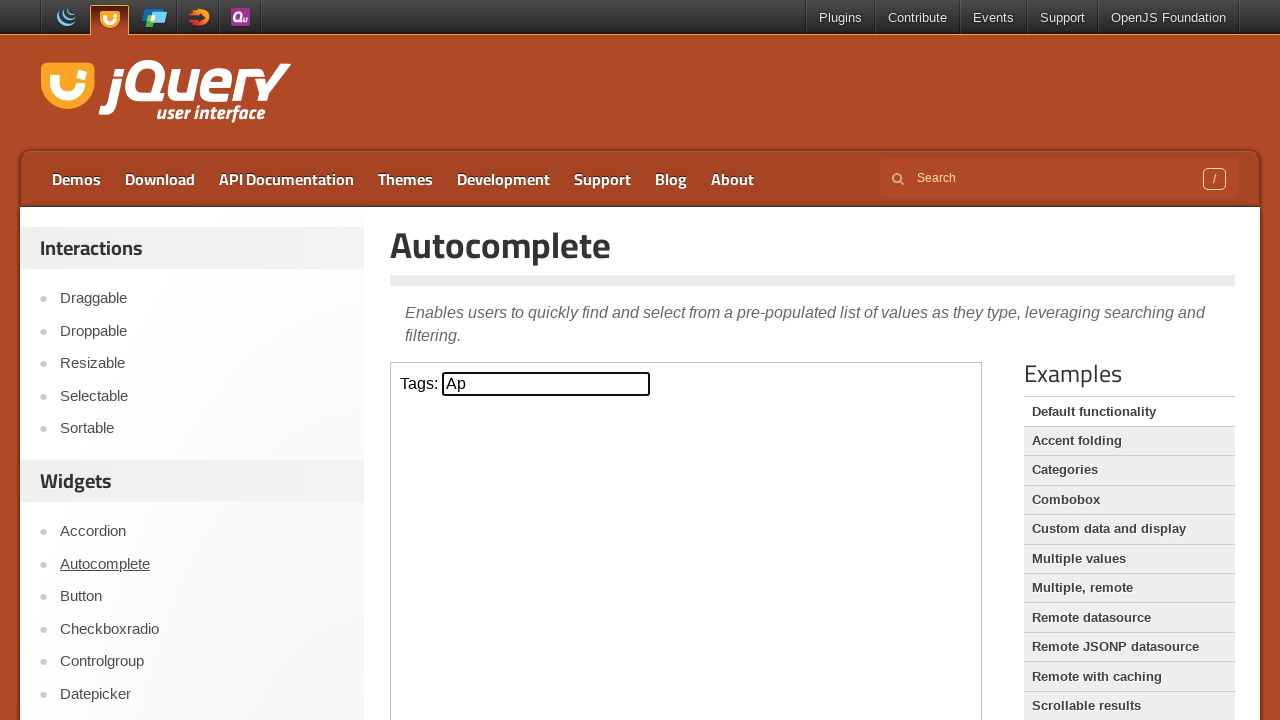

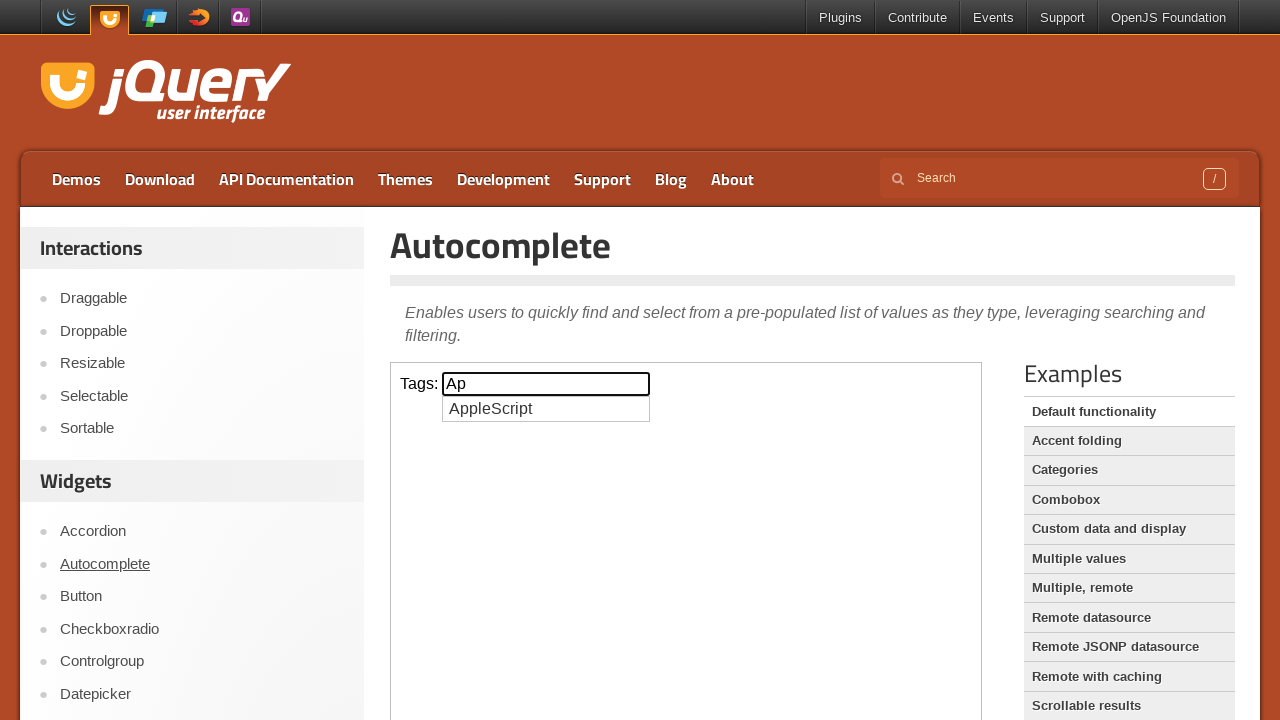